Tests binary to other base conversion by inputting 11111111 and verifying the conversion results to all bases.

Starting URL: https://www.001236.xyz/en/base

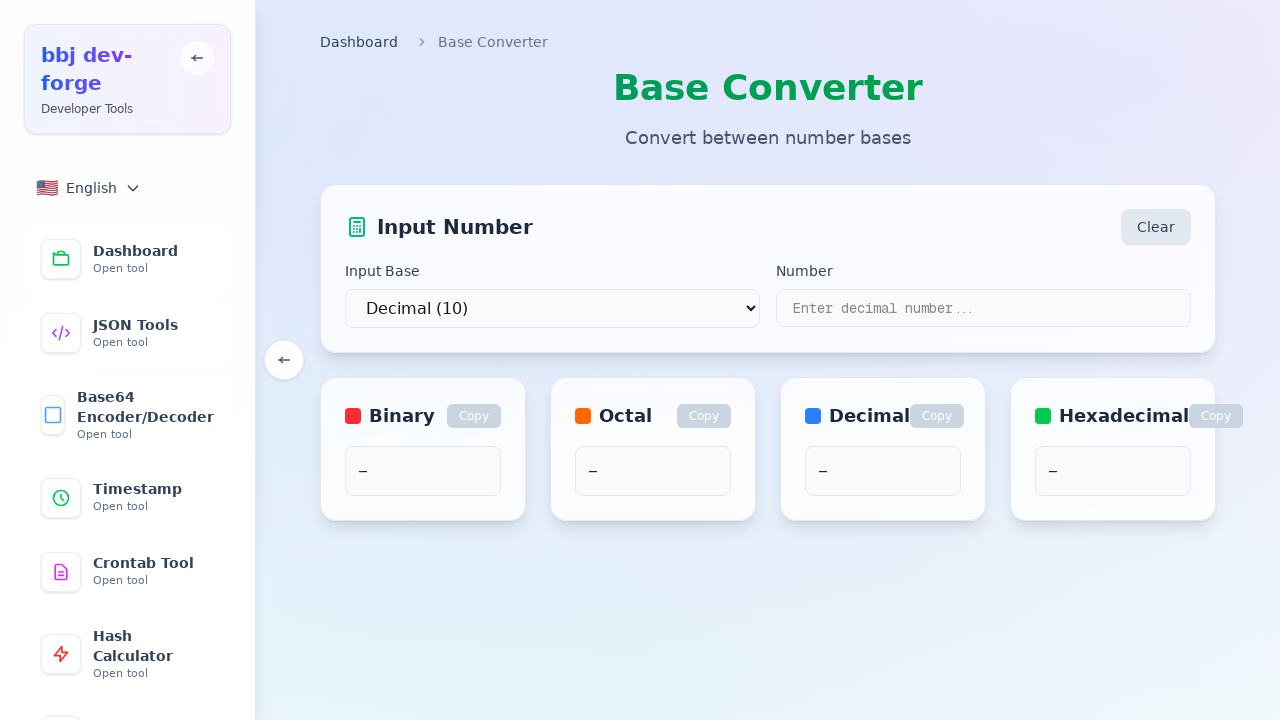

Selected binary (base 2) as input base on select
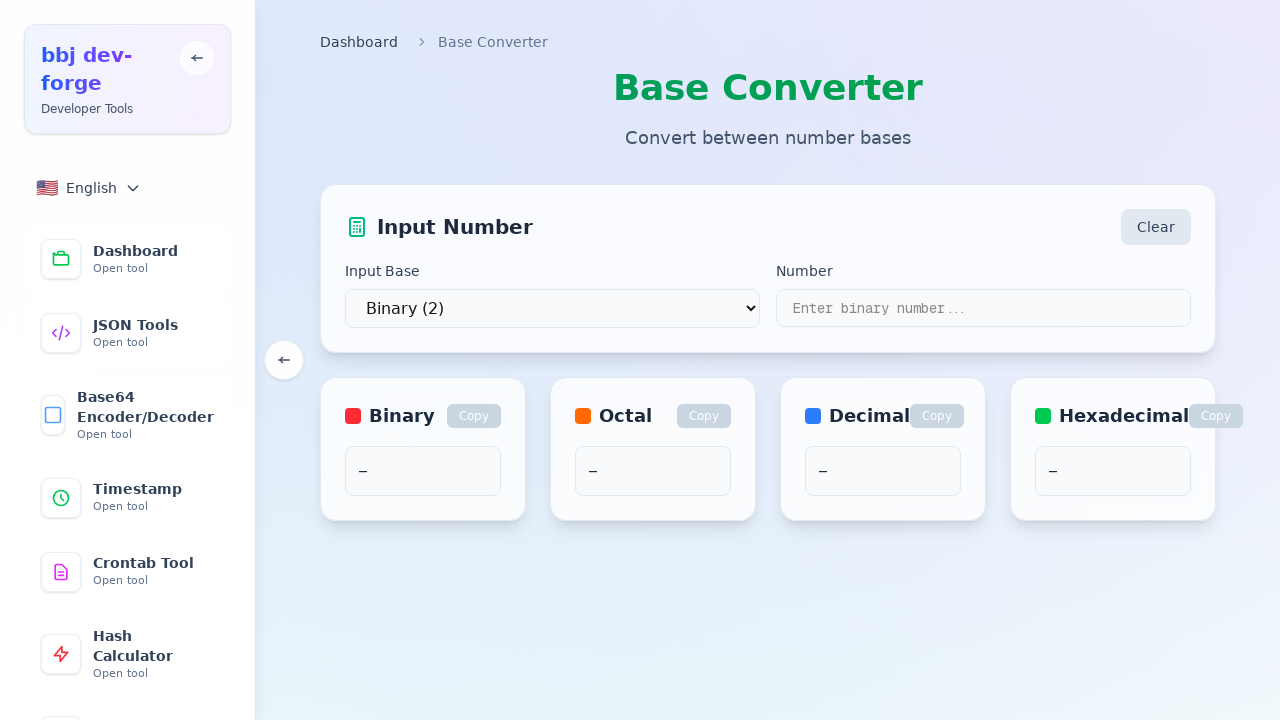

Entered binary number 11111111 in input field on input[type='text']
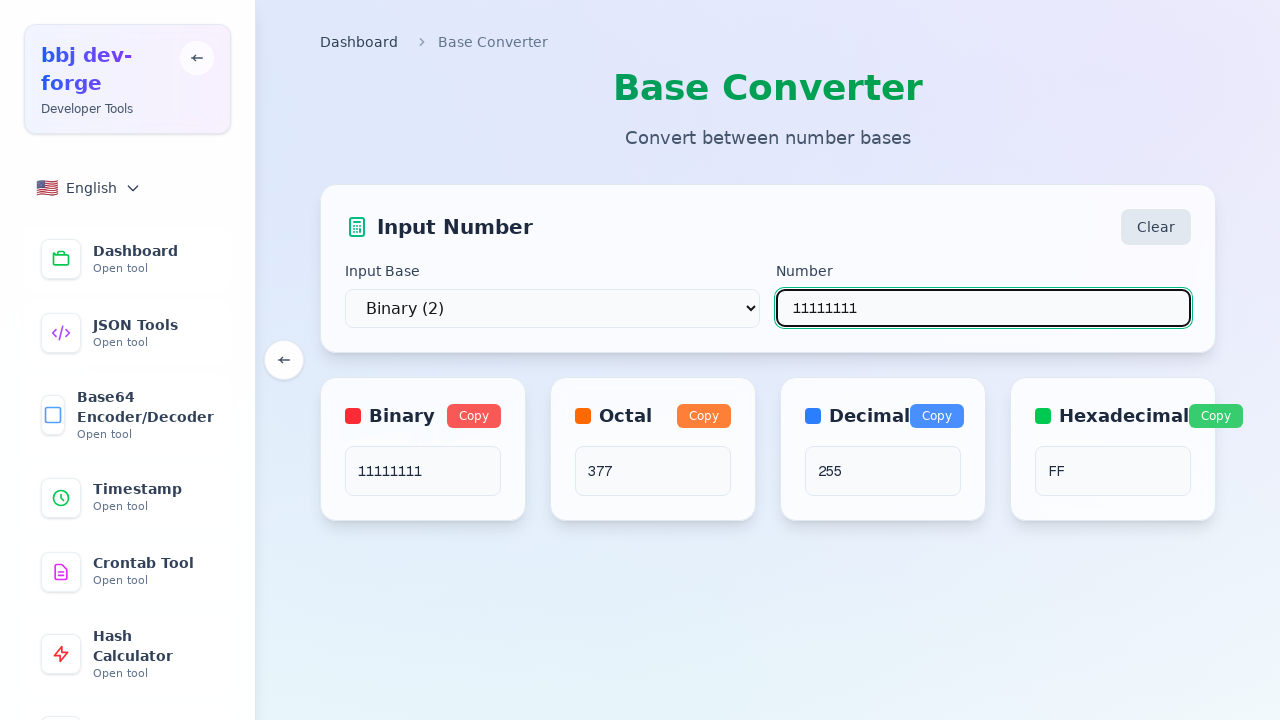

Waited for conversion to complete
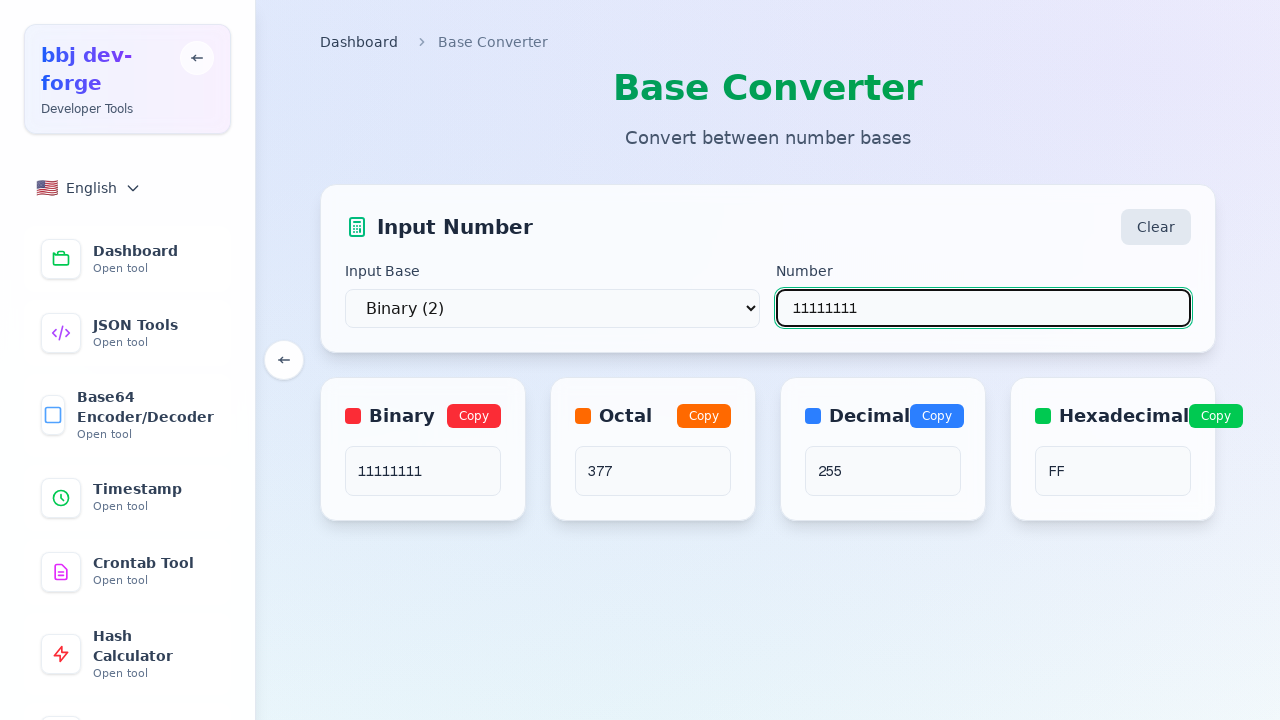

Verified binary conversion result: 11111111
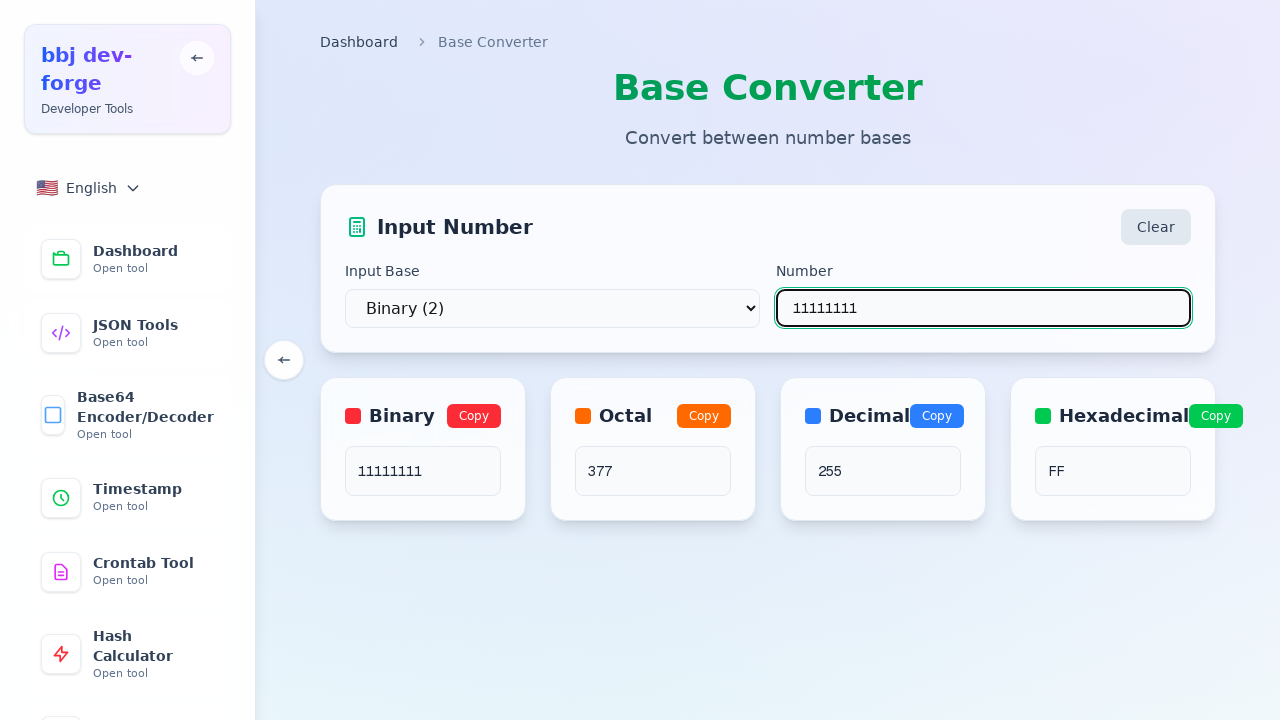

Verified octal conversion result: 377
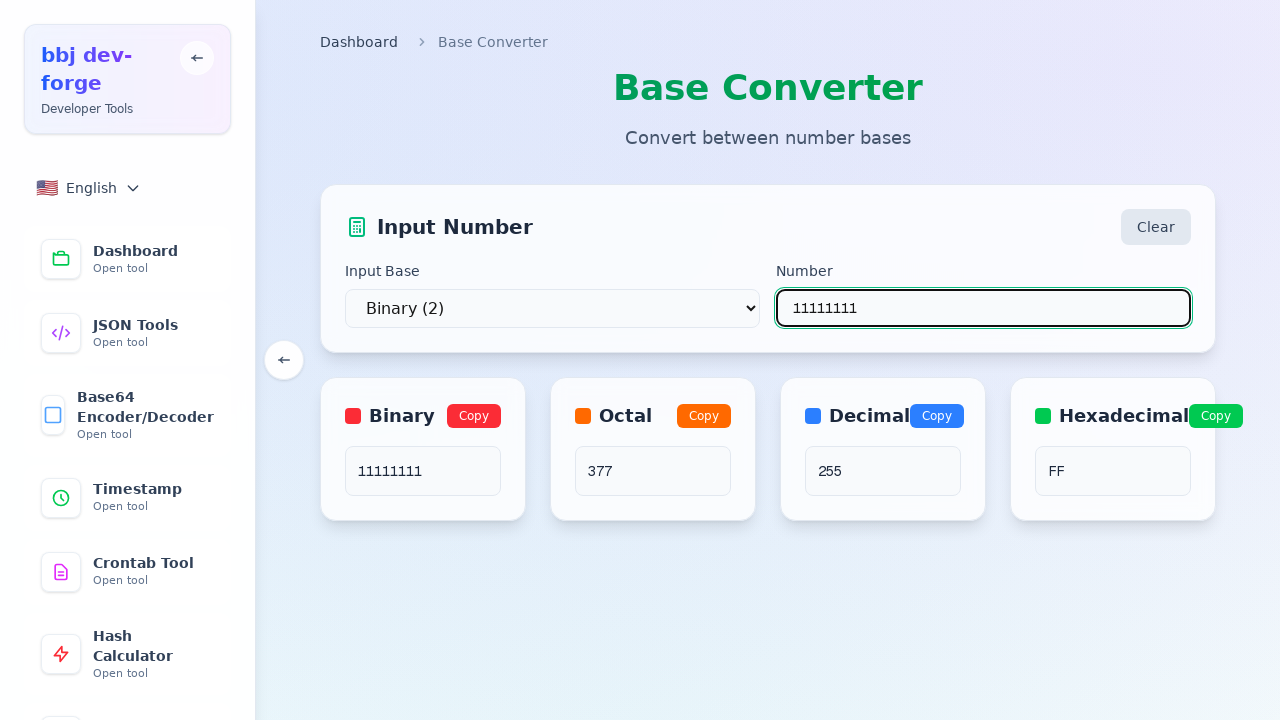

Verified decimal conversion result: 255
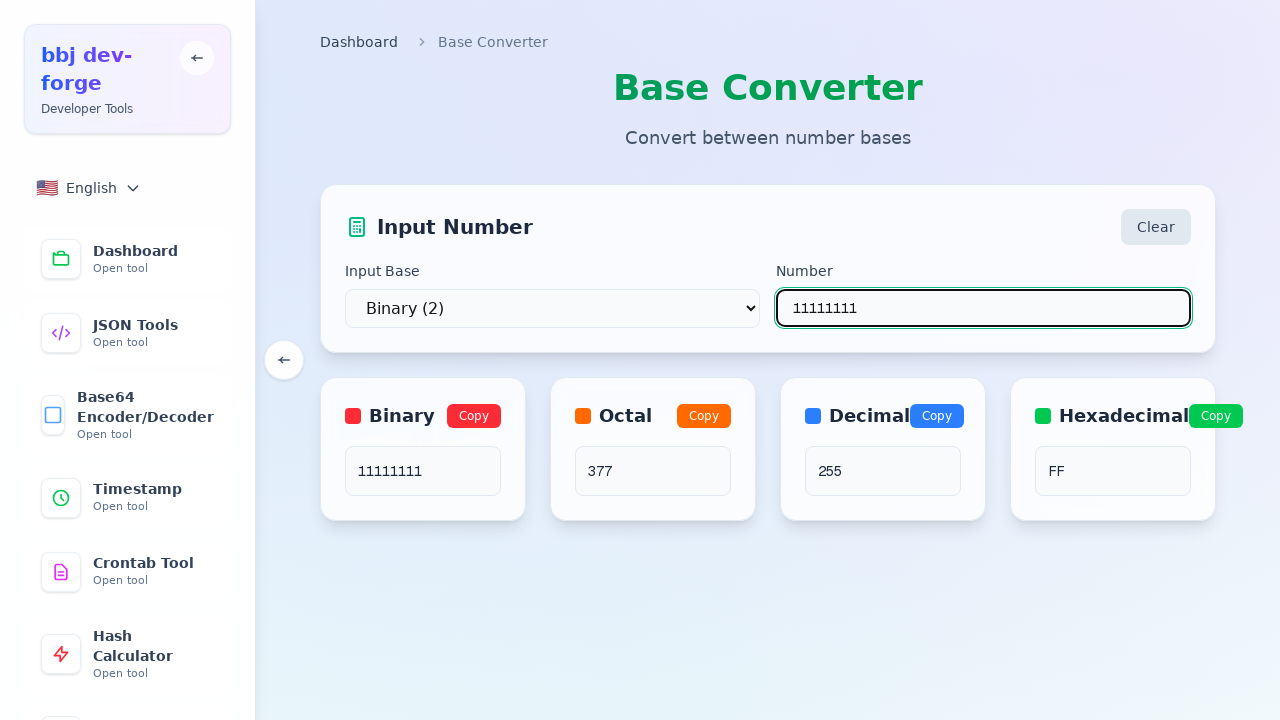

Verified hexadecimal conversion result: FF
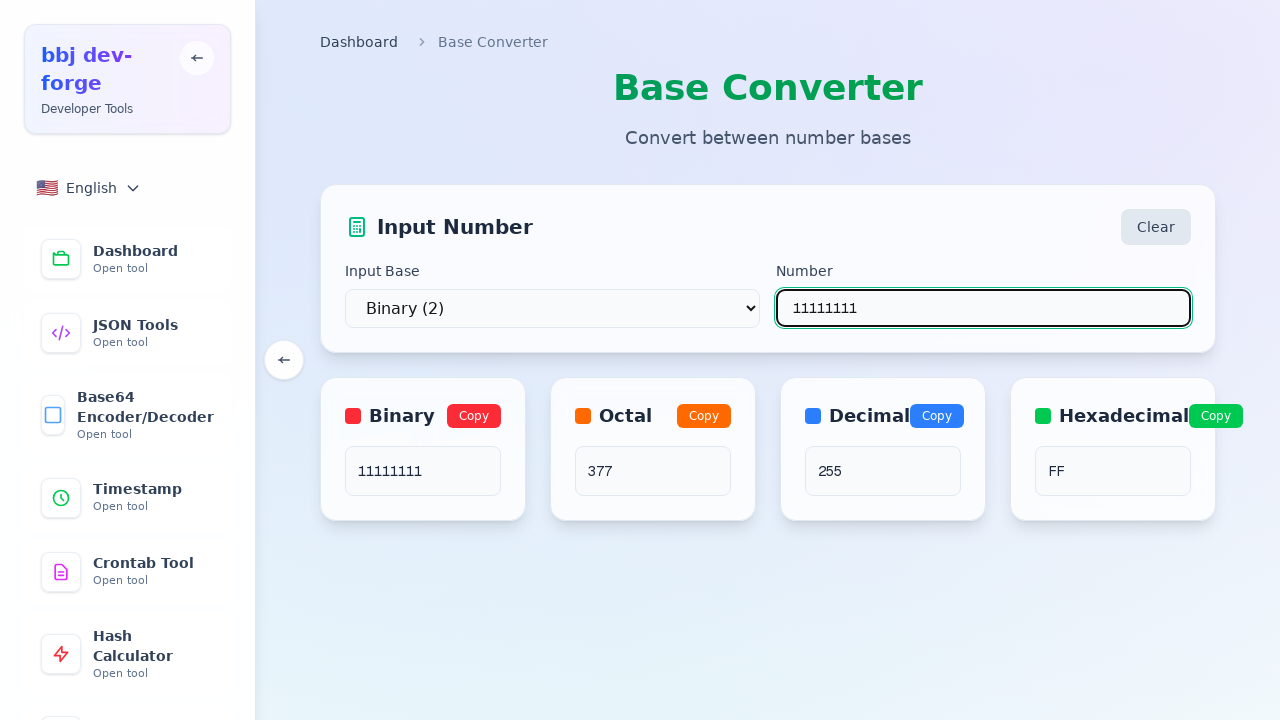

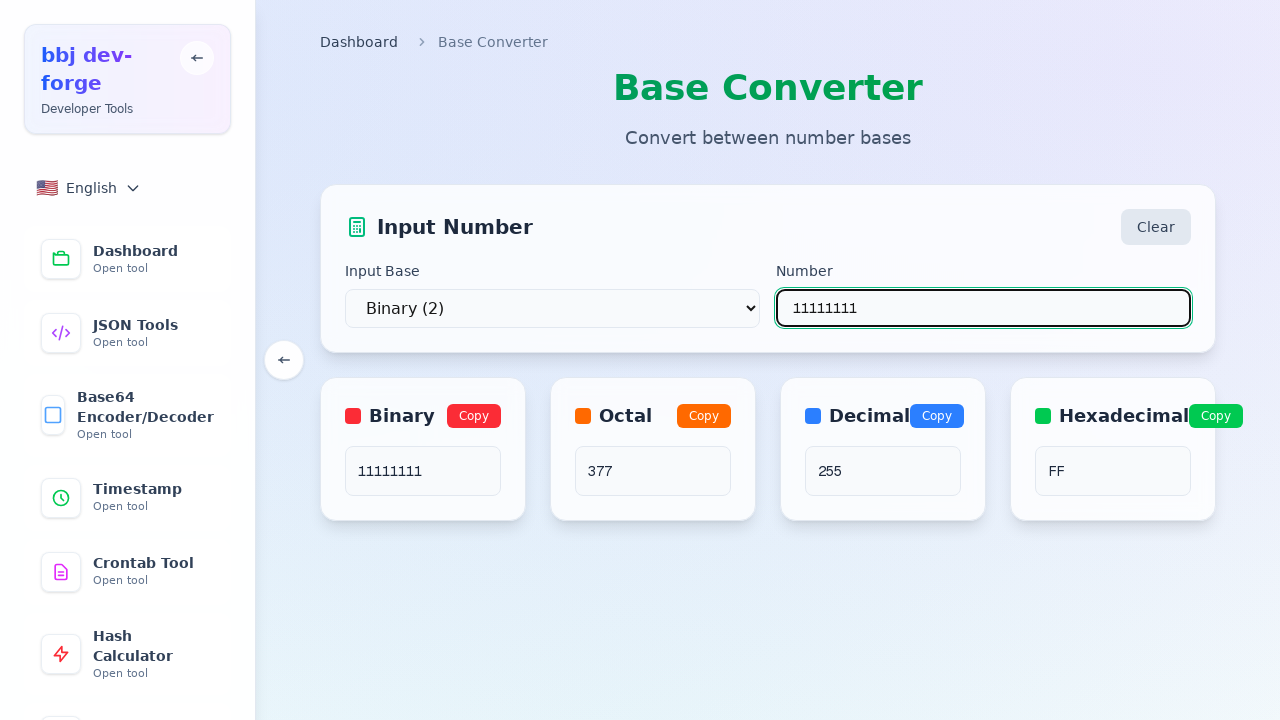